Navigates to a frames test page, scrolls the page, and verifies the centered element is present

Starting URL: https://applitools.github.io/demo/TestPages/FramesTestPage/

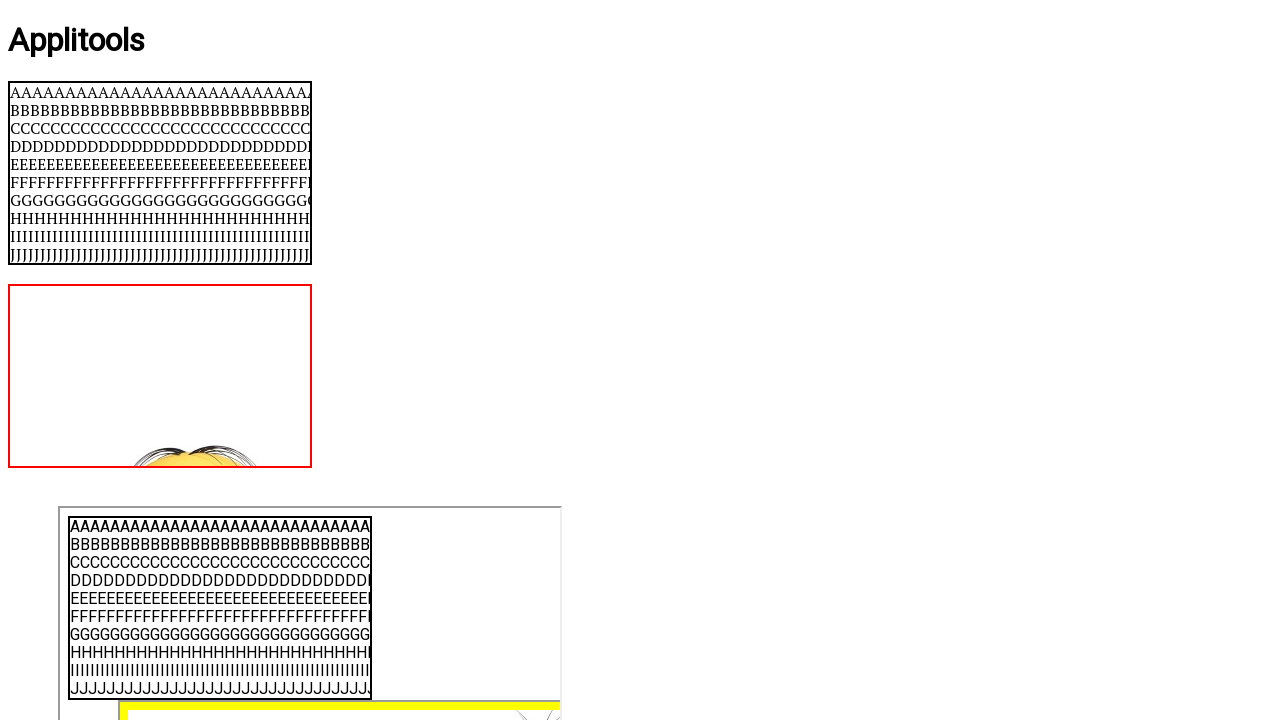

Scrolled page down by 250 pixels
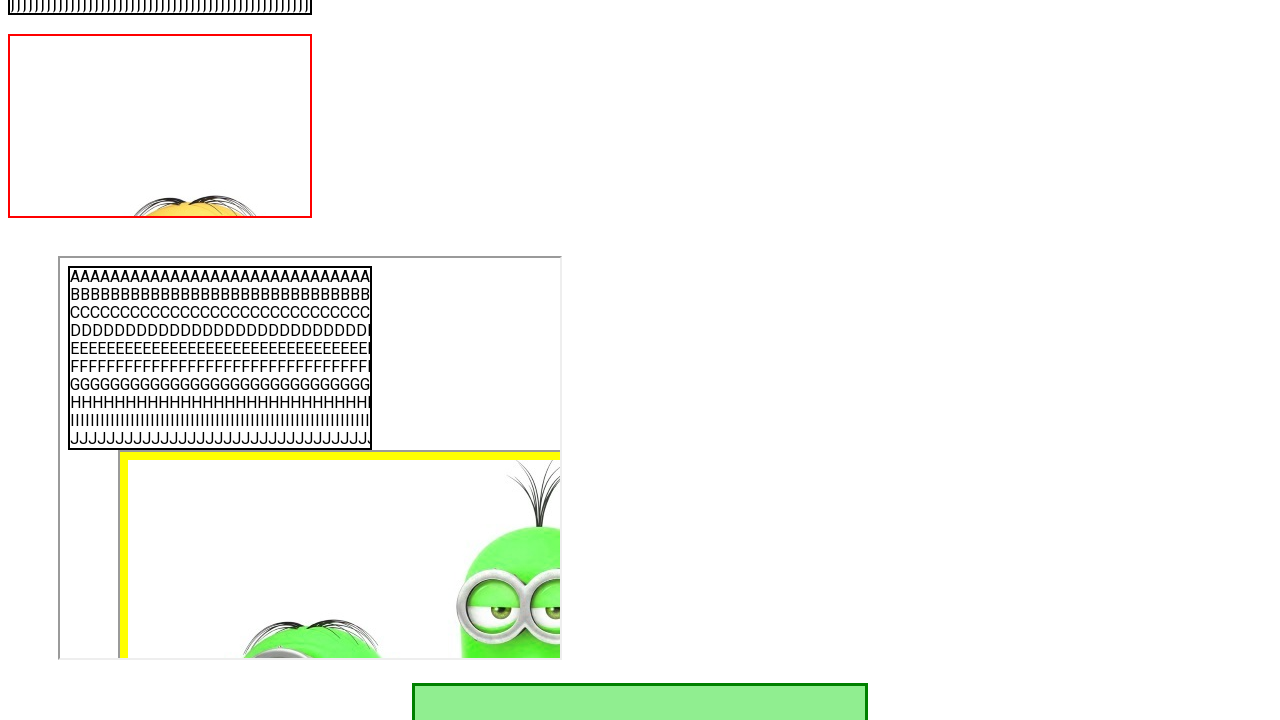

Centered element is present in the DOM
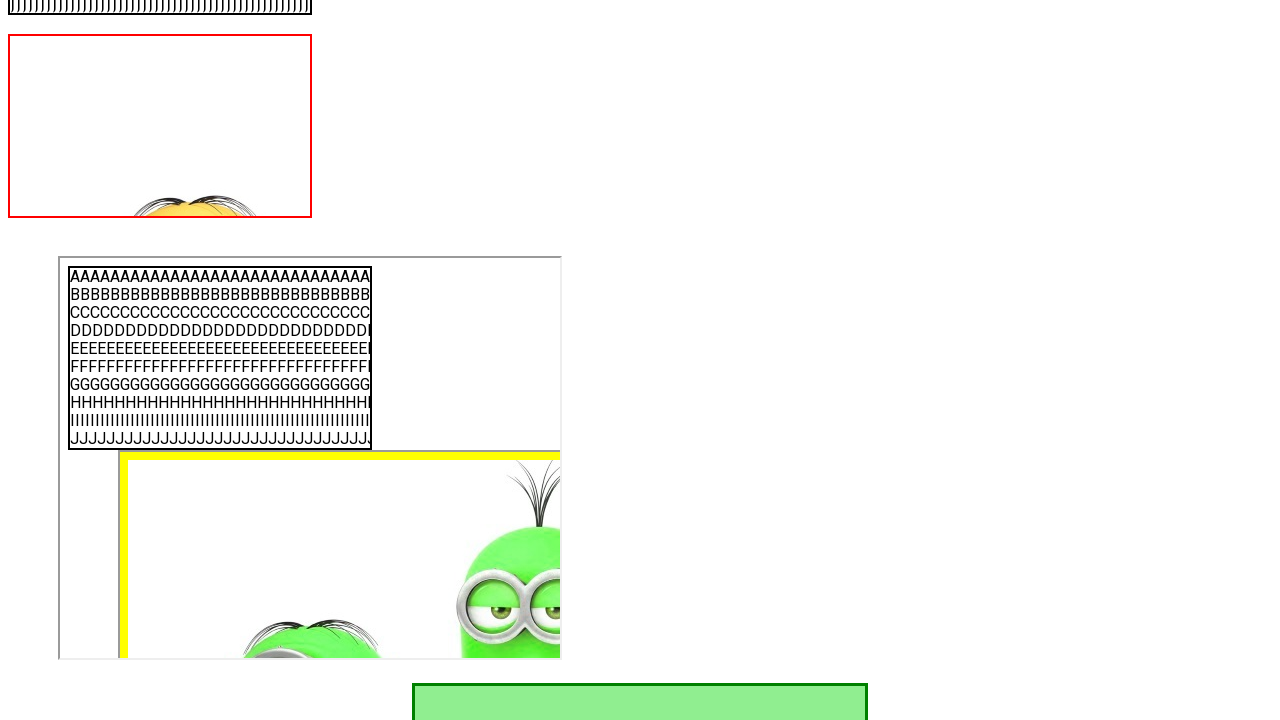

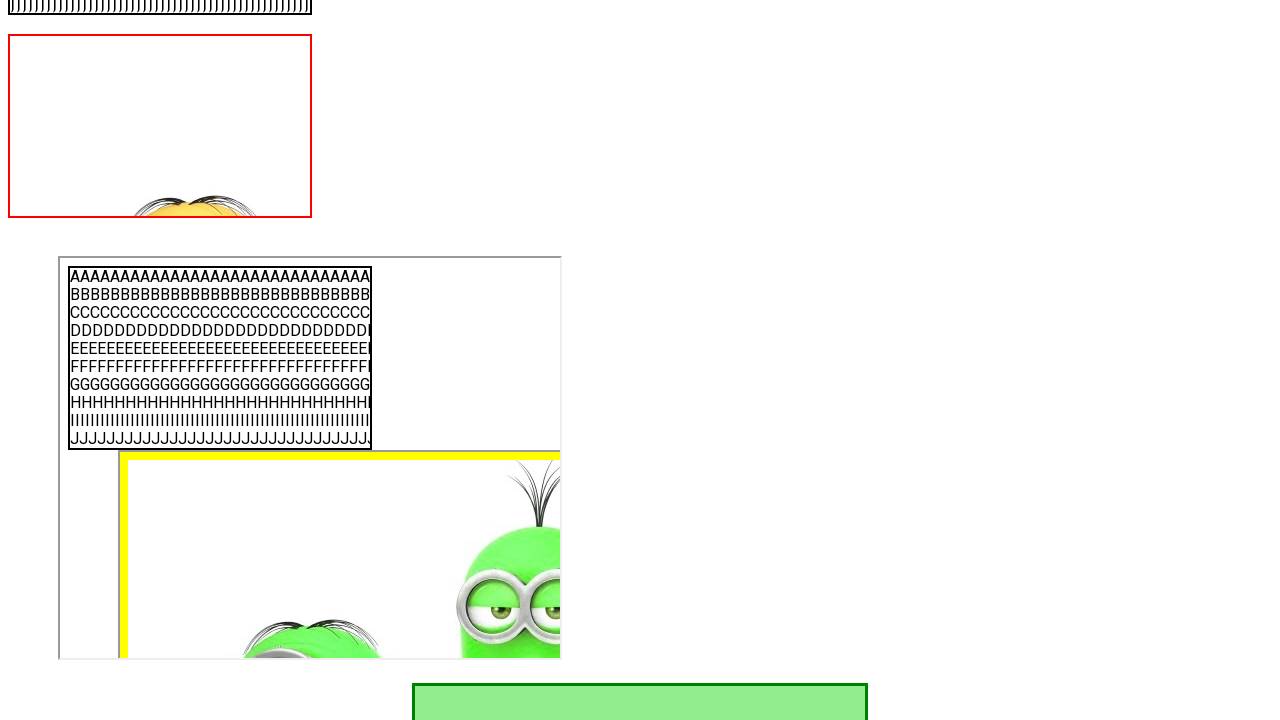